Tests subtraction of two integers on a basic calculator by selecting Prototype build, entering 2 and 3, selecting Subtract operation, and verifying the result is -1

Starting URL: https://testsheepnz.github.io/BasicCalculator.html

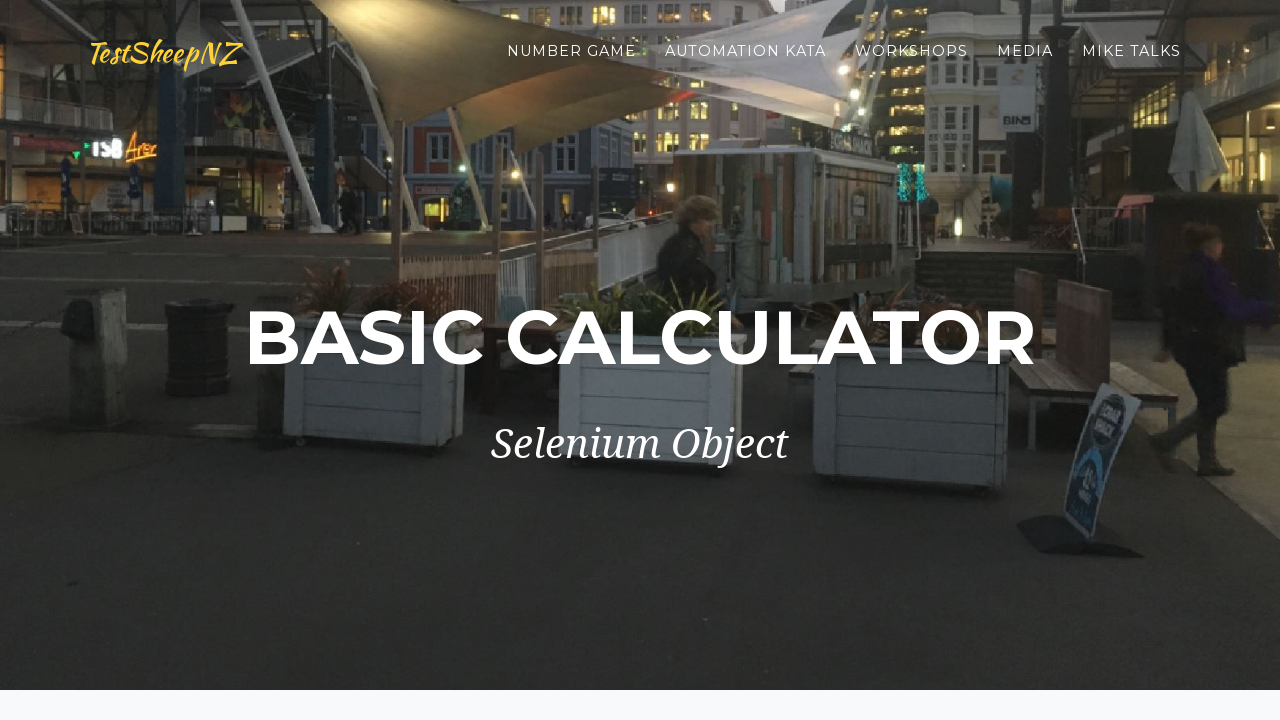

Scrolled to bottom of page
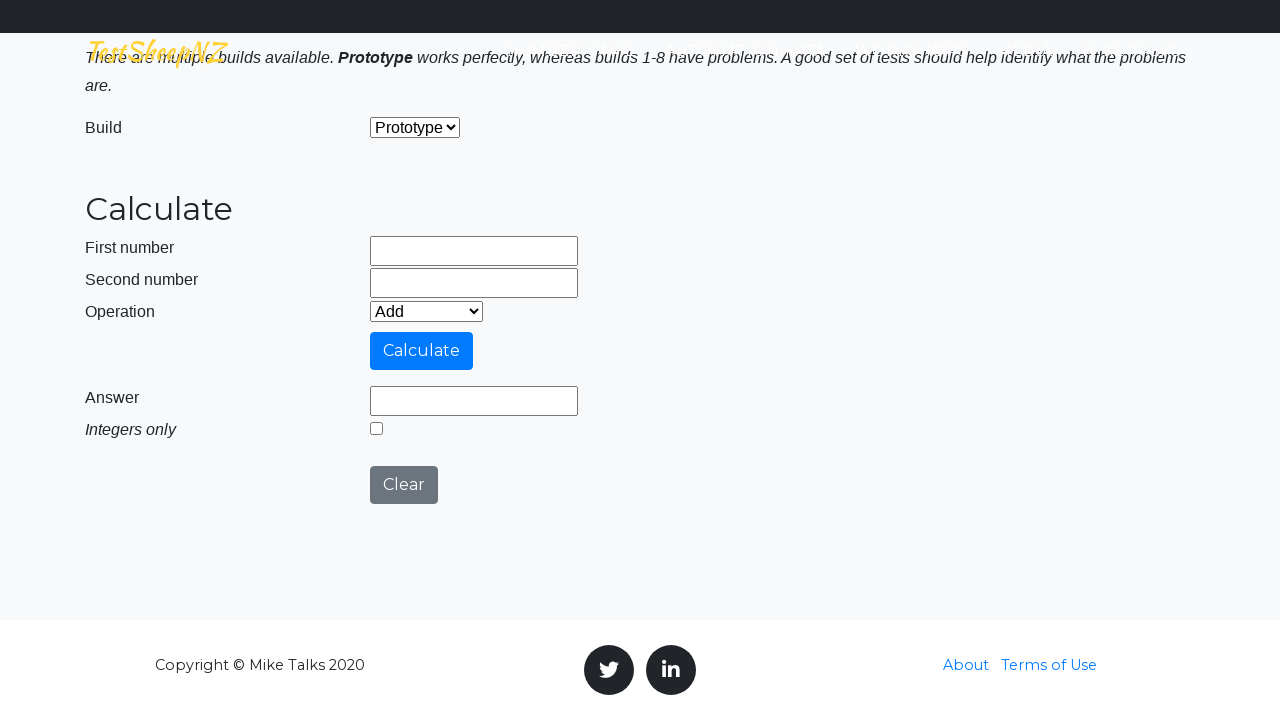

Selected Prototype build from dropdown on #selectBuild
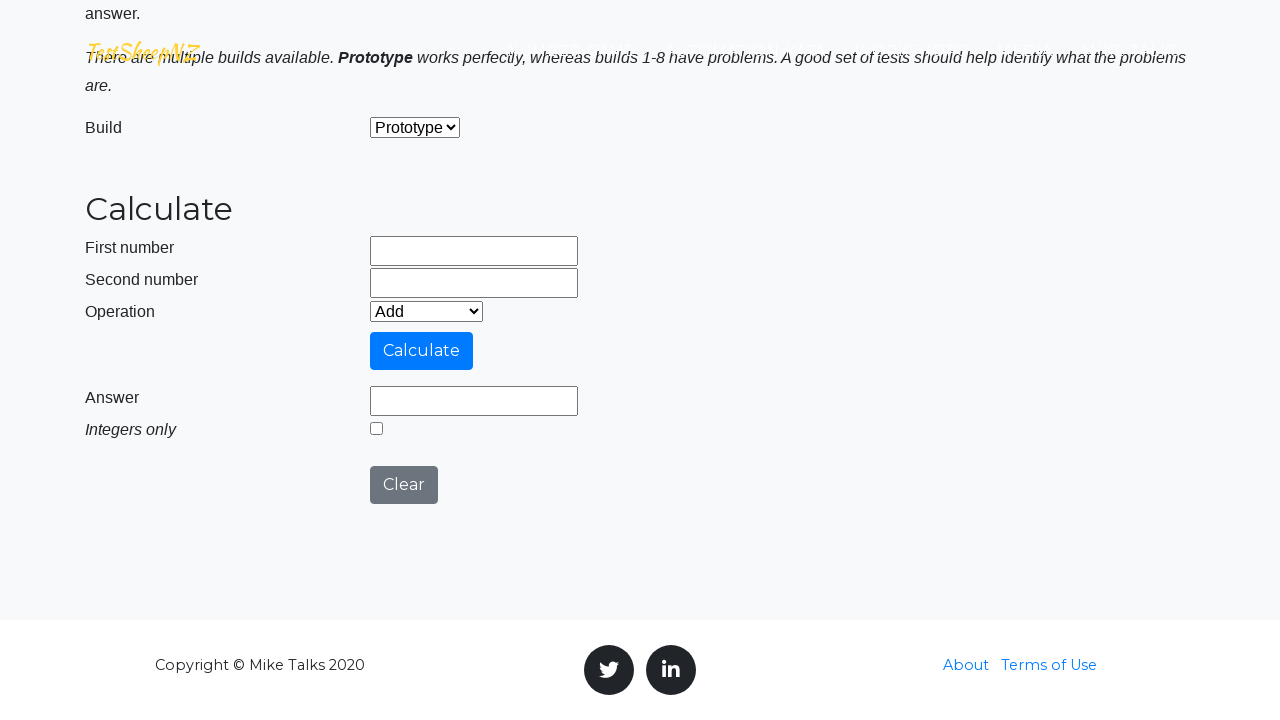

Entered first number: 2 on #number1Field
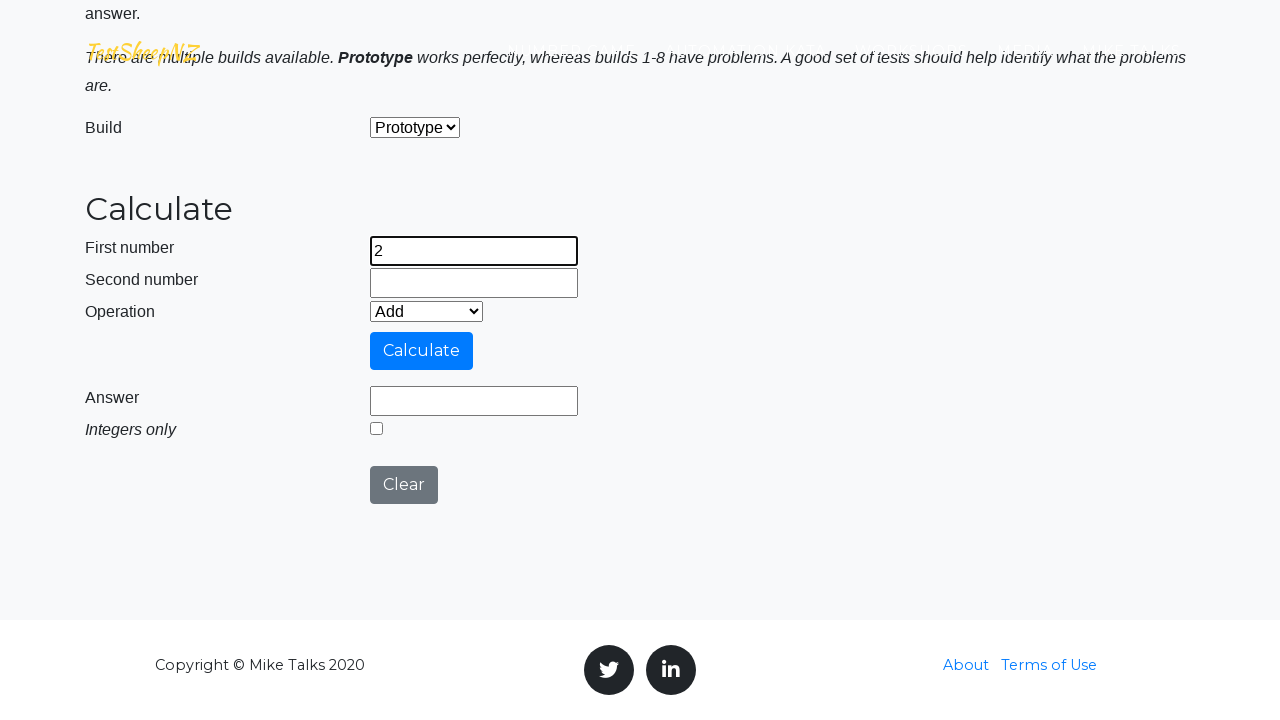

Entered second number: 3 on #number2Field
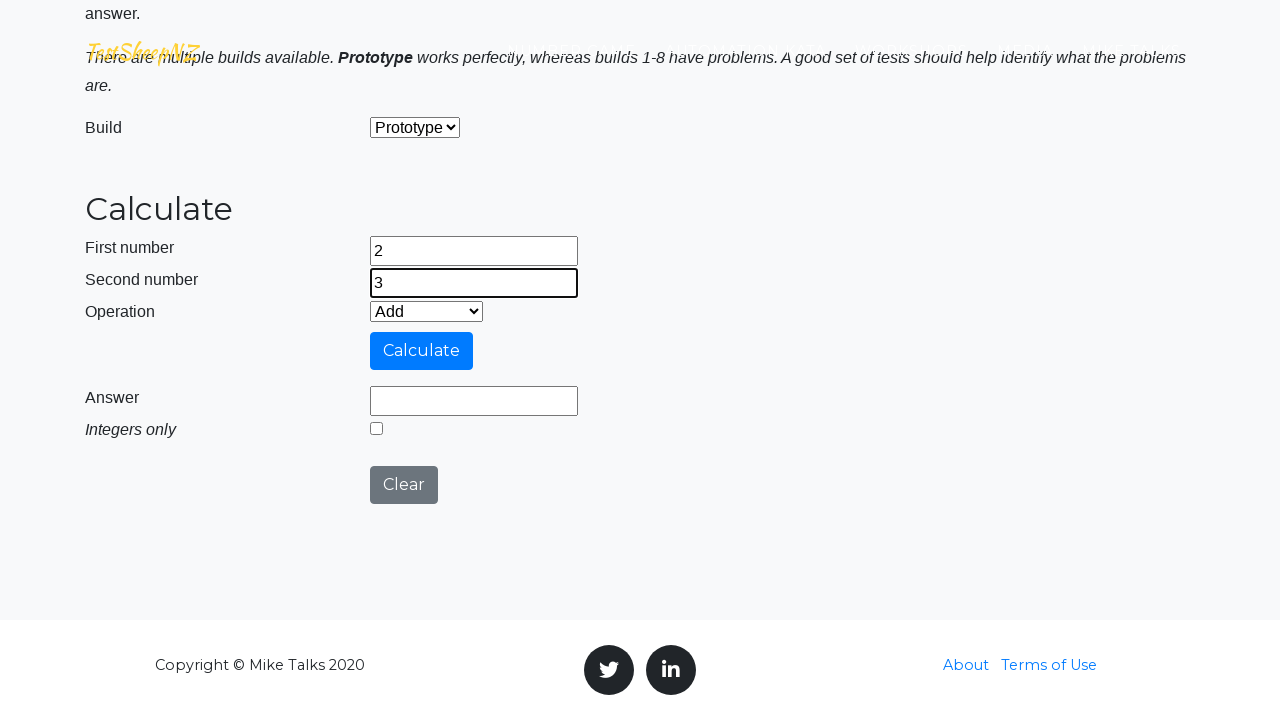

Selected Subtract operation from dropdown on #selectOperationDropdown
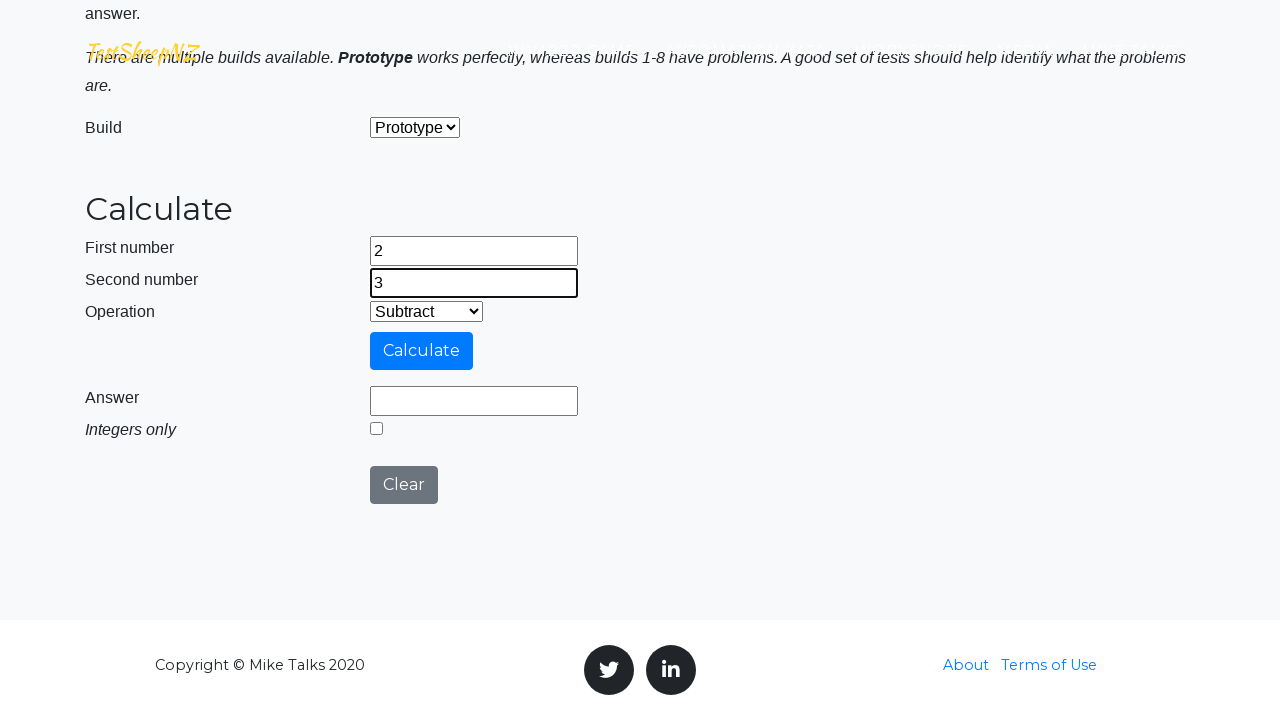

Clicked Calculate button at (422, 351) on #calculateButton
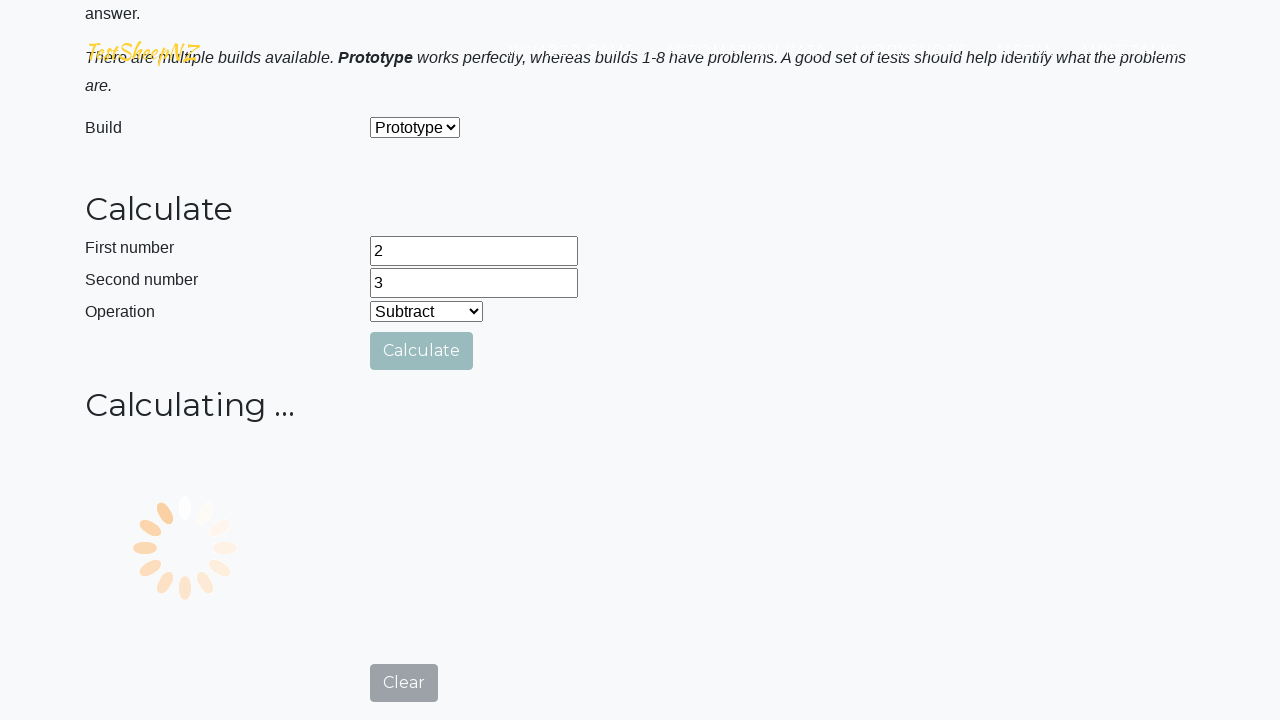

Verified result is -1 in answer field
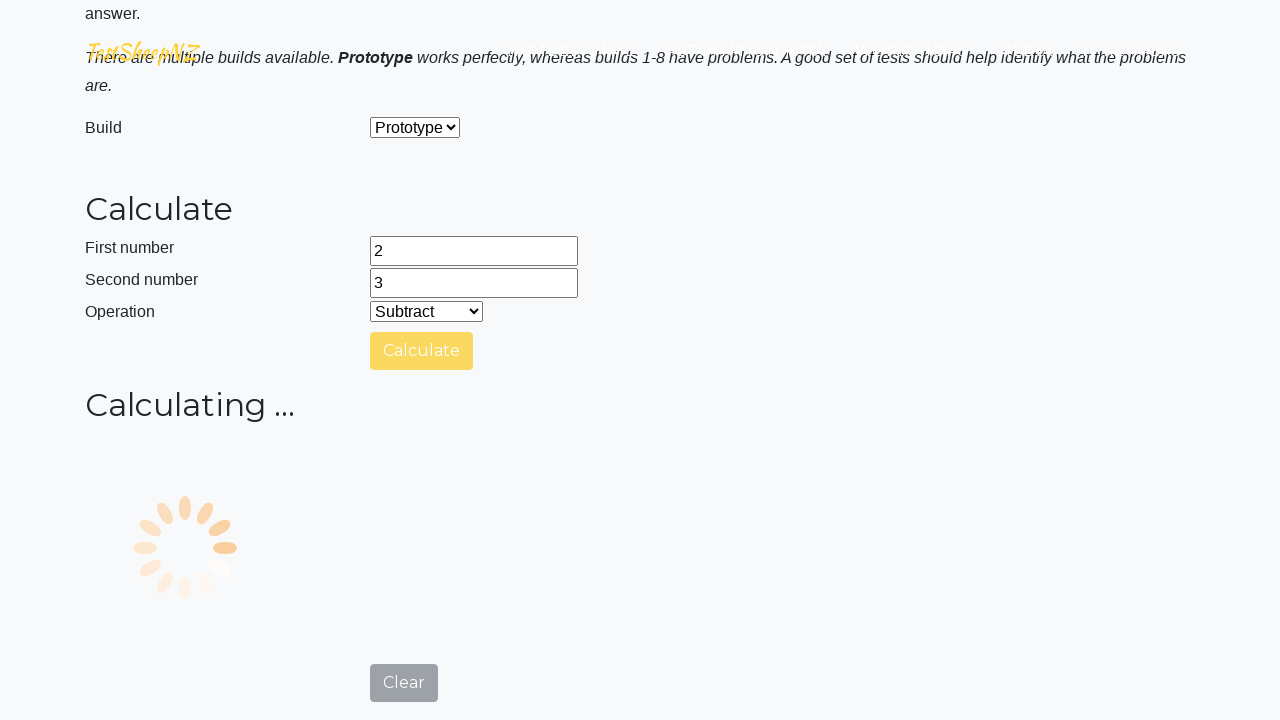

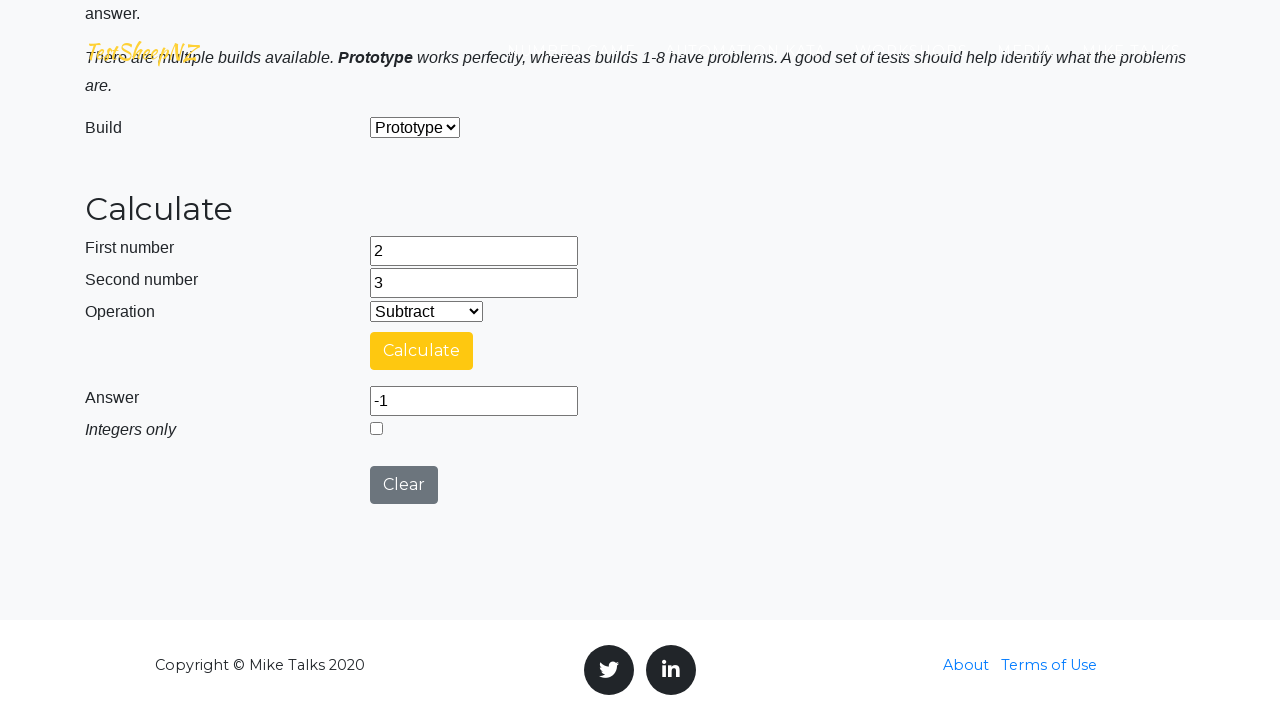